Verifies that clicking each filter (All, Active, Completed) highlights the currently selected filter with the 'selected' class.

Starting URL: https://demo.playwright.dev/todomvc

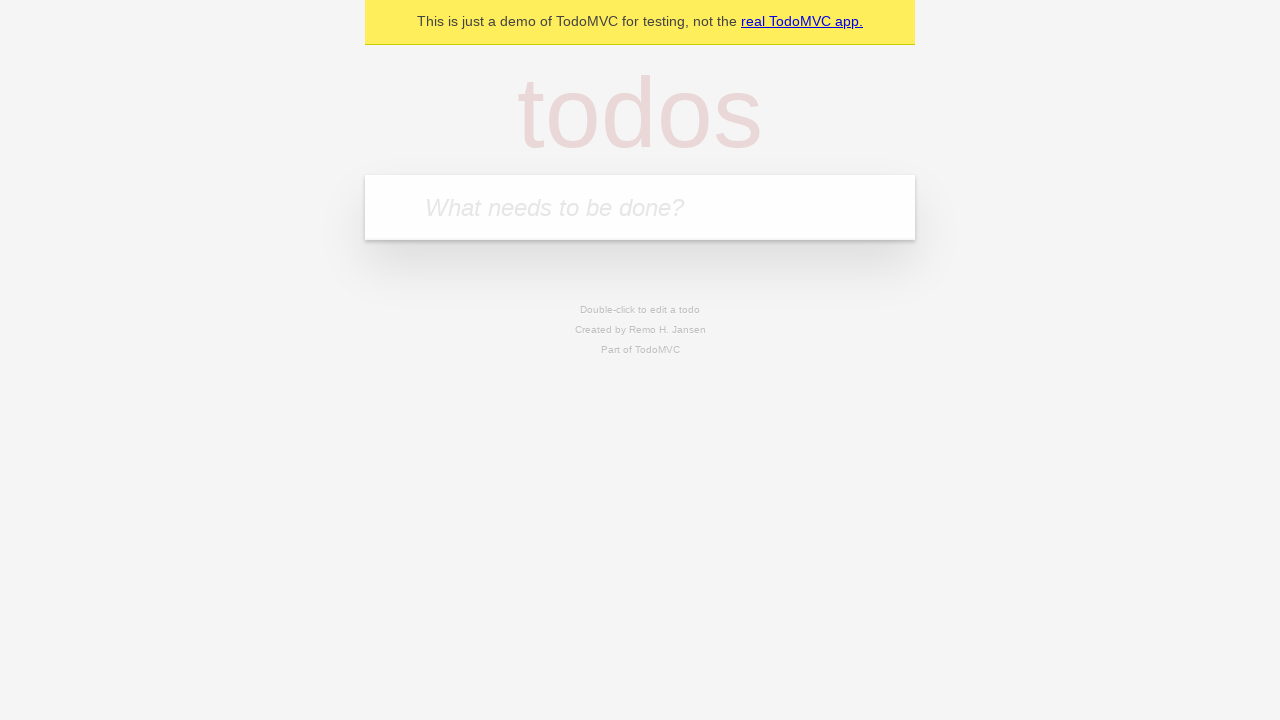

Filled new todo input with 'reply to emails like a responsible adult' on .new-todo
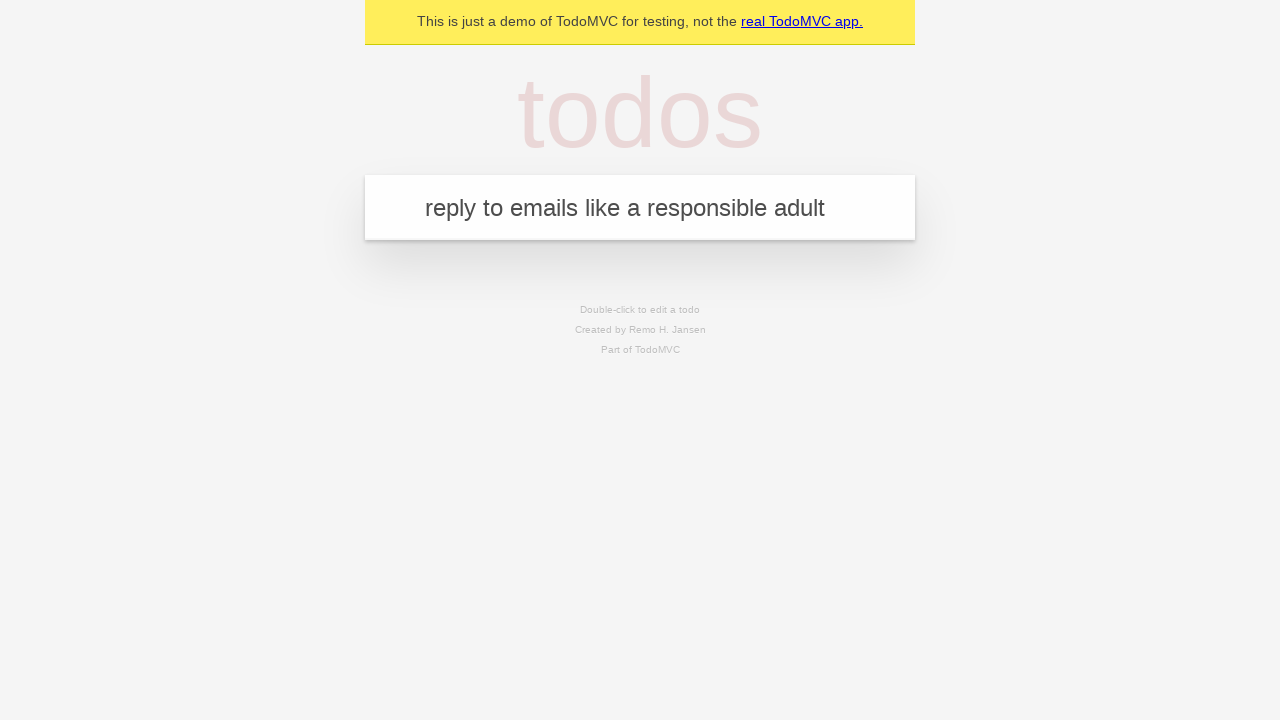

Pressed Enter to add new todo task on .new-todo
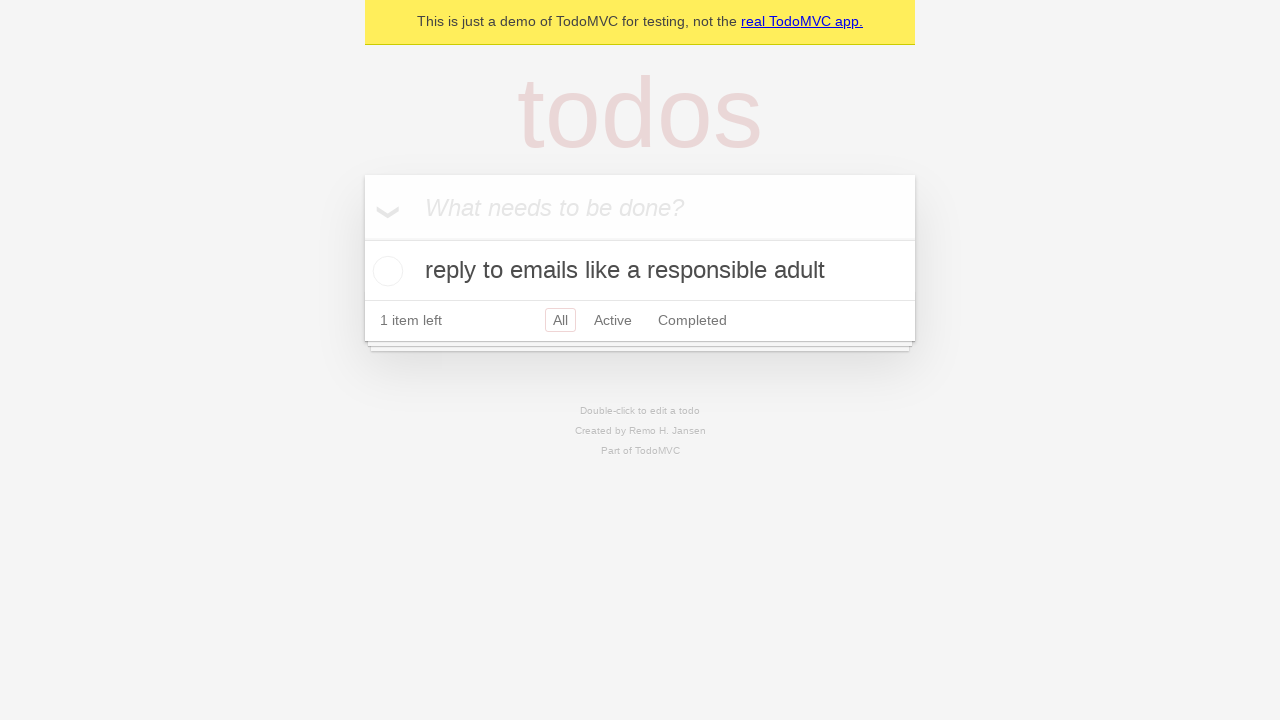

Verified All filter has 'selected' class by default
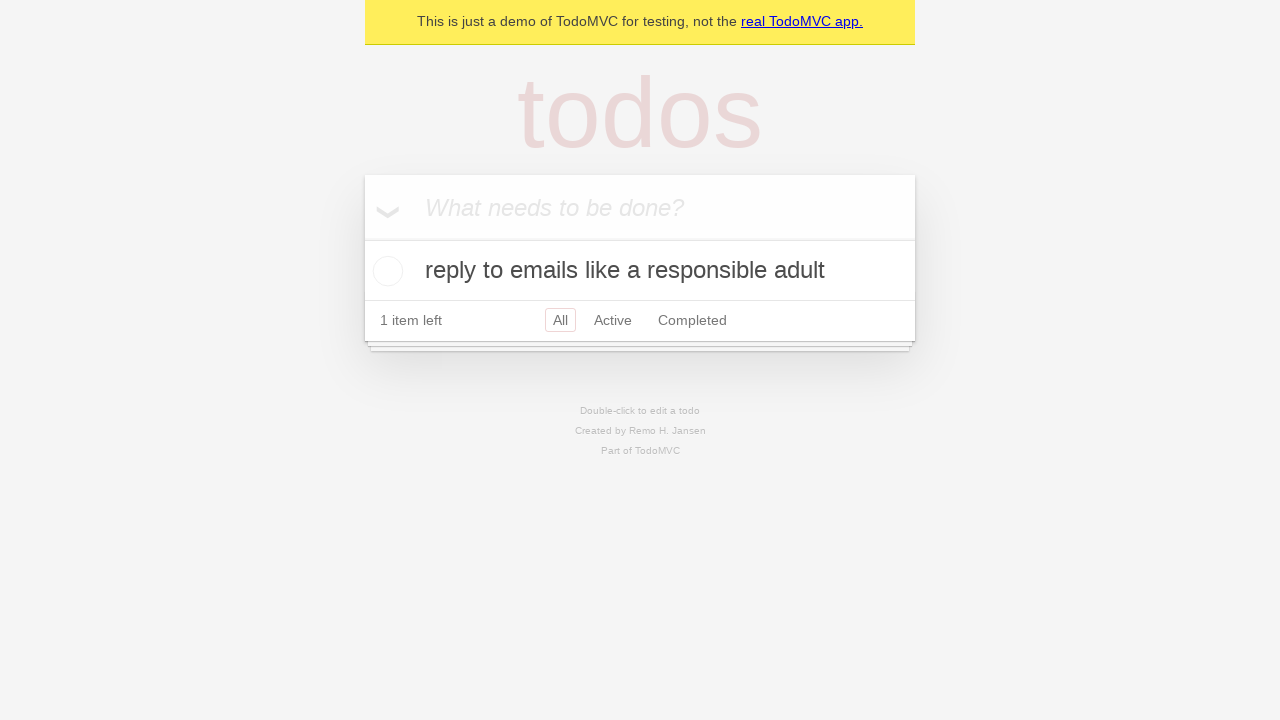

Verified Active filter does not have 'selected' class by default
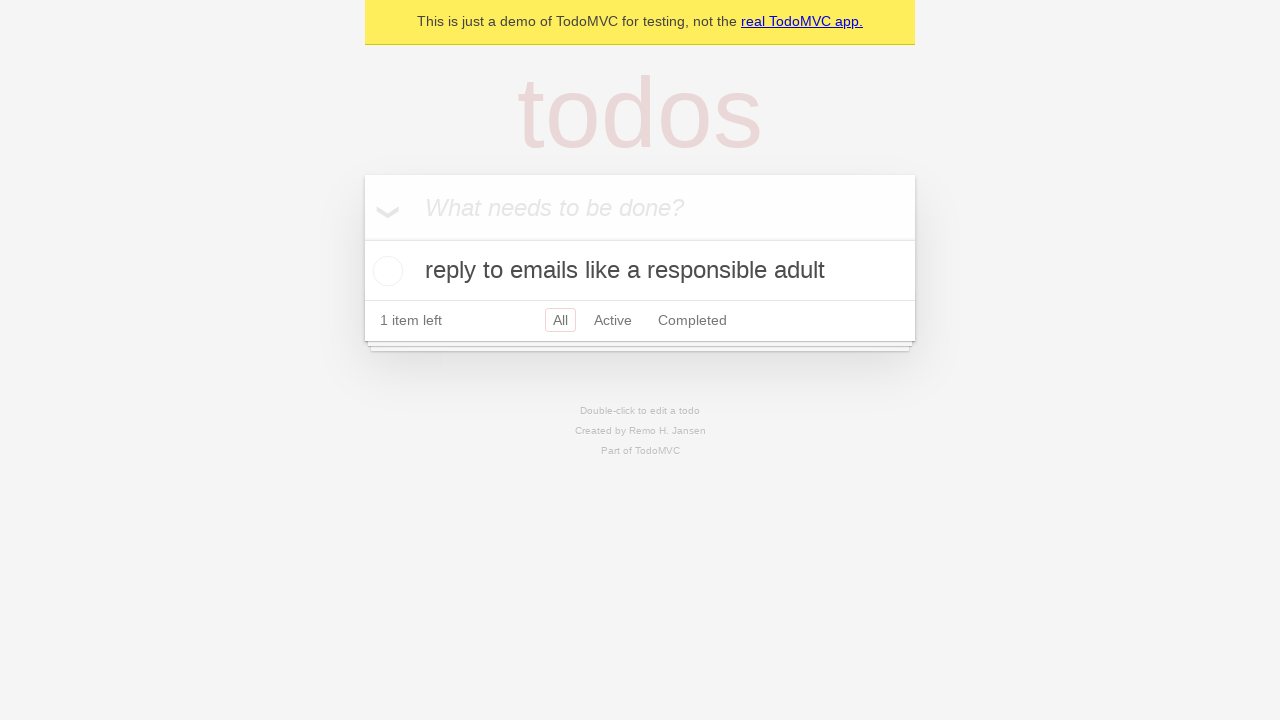

Verified Completed filter does not have 'selected' class by default
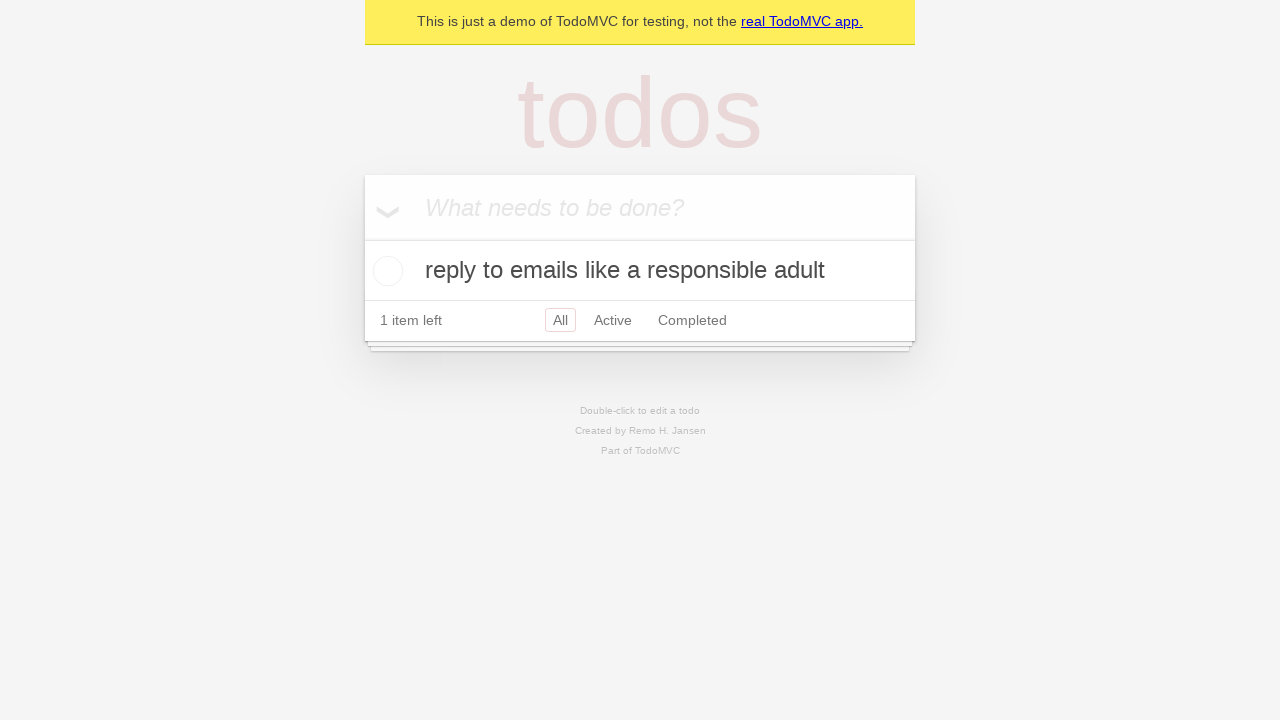

Clicked Active filter at (613, 320) on a[href='#/active']
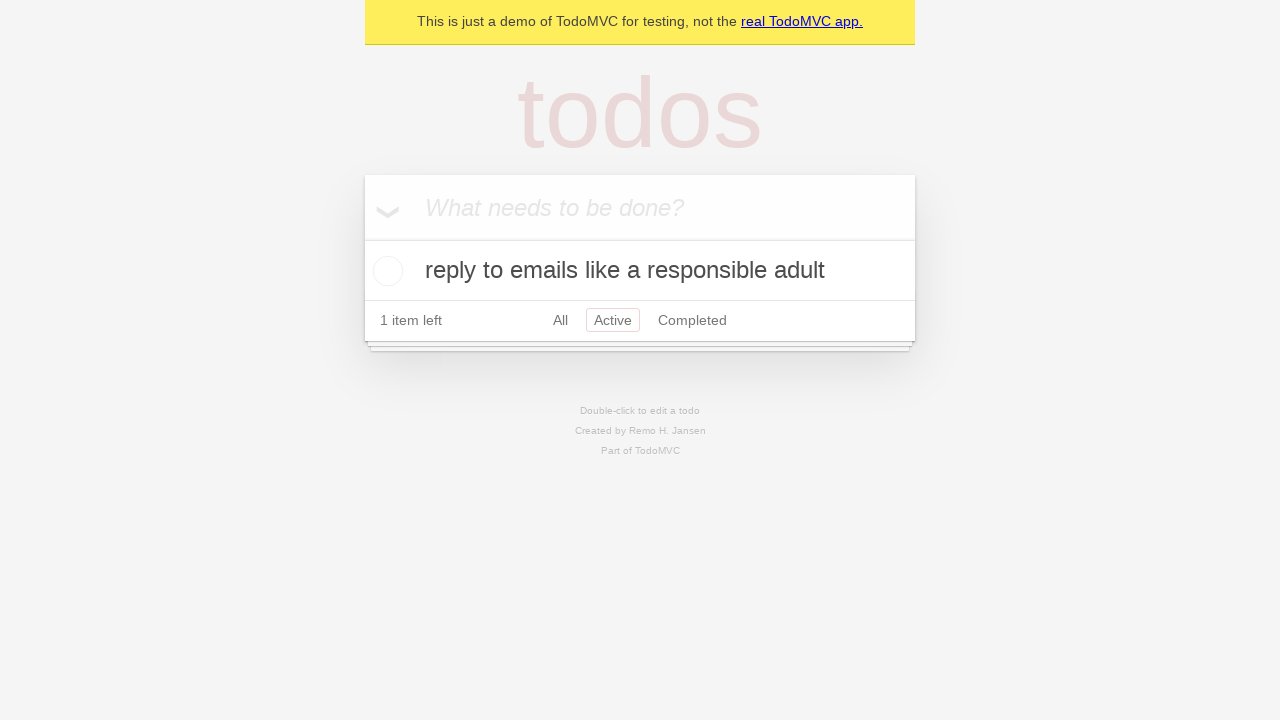

Verified All filter no longer has 'selected' class after clicking Active
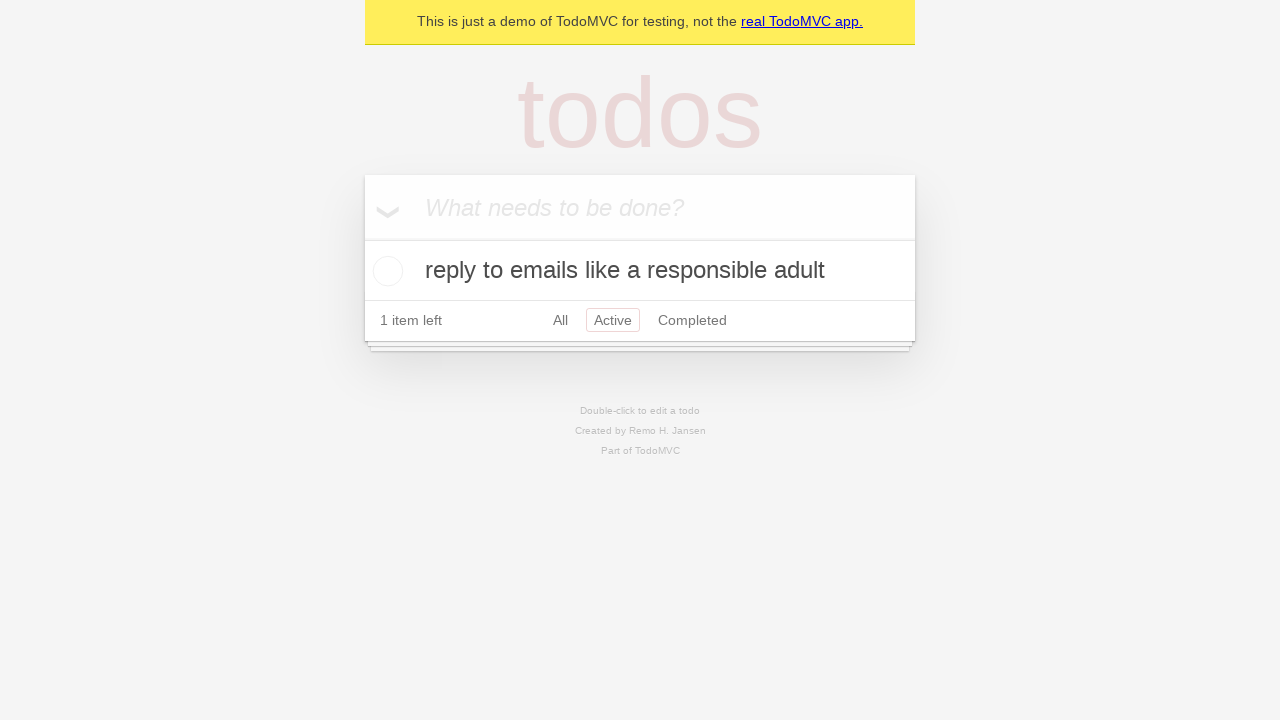

Verified Active filter has 'selected' class after being clicked
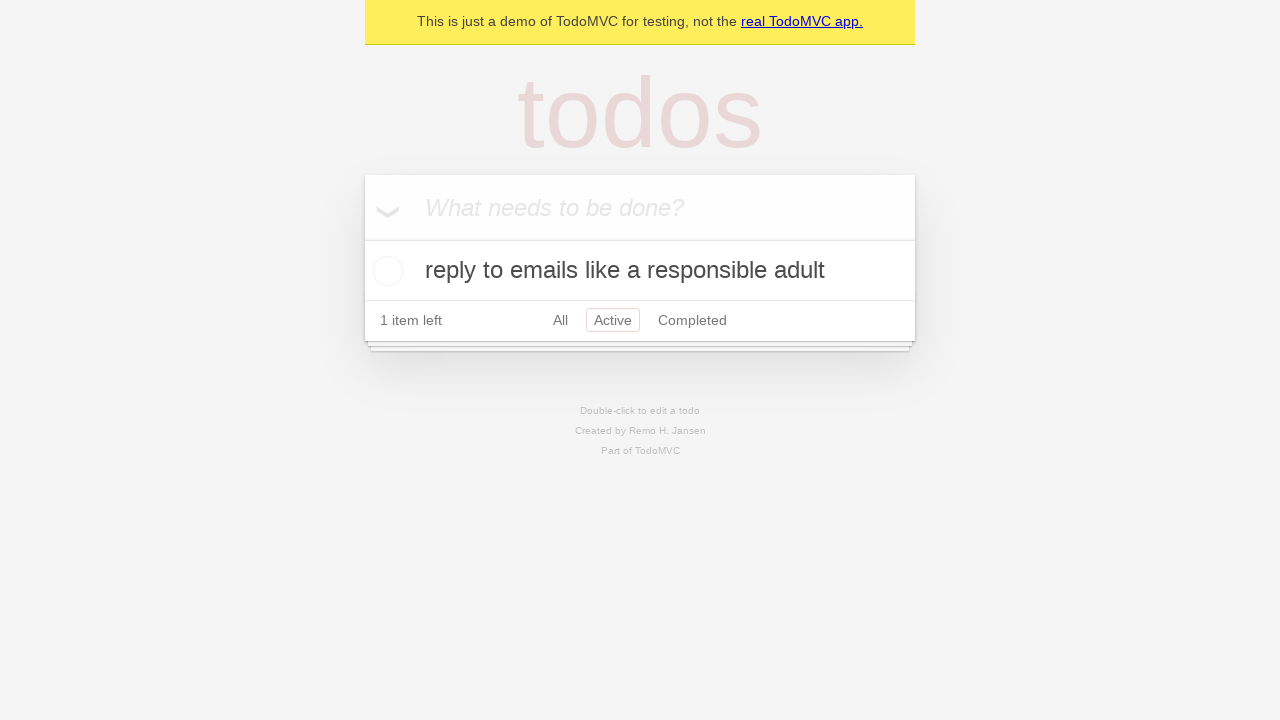

Verified Completed filter does not have 'selected' class
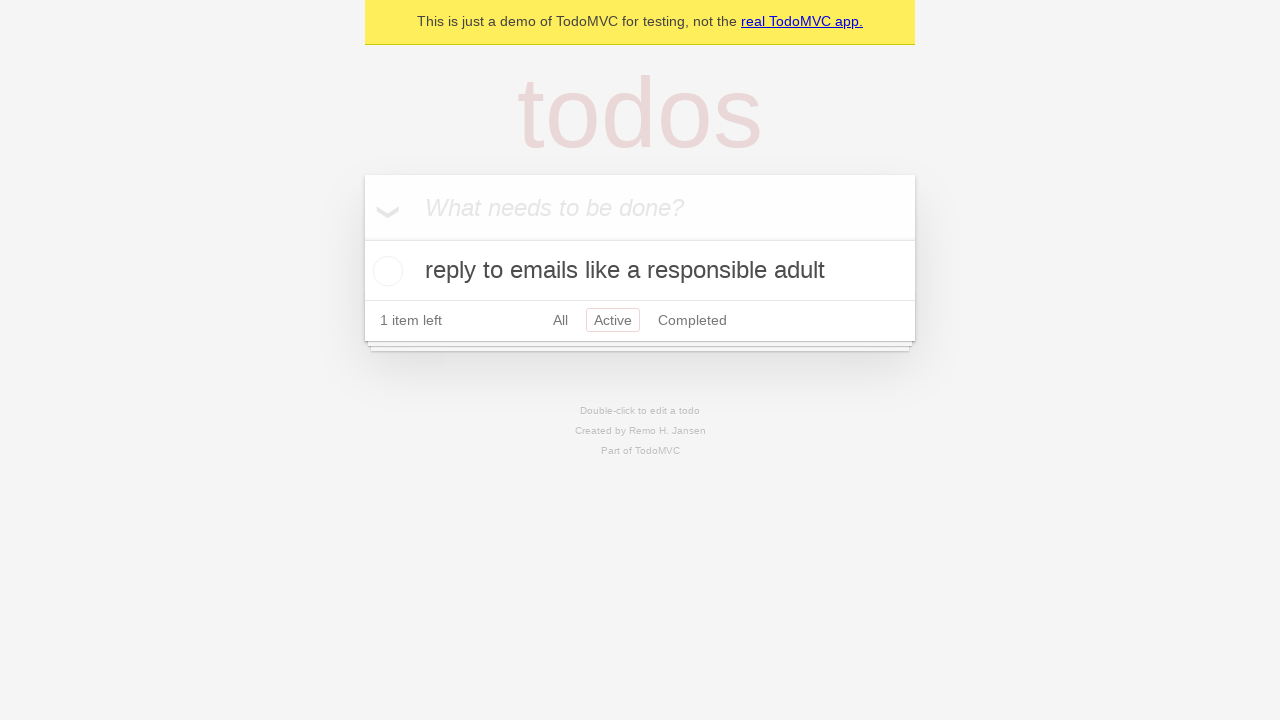

Clicked Completed filter at (692, 320) on a[href='#/completed']
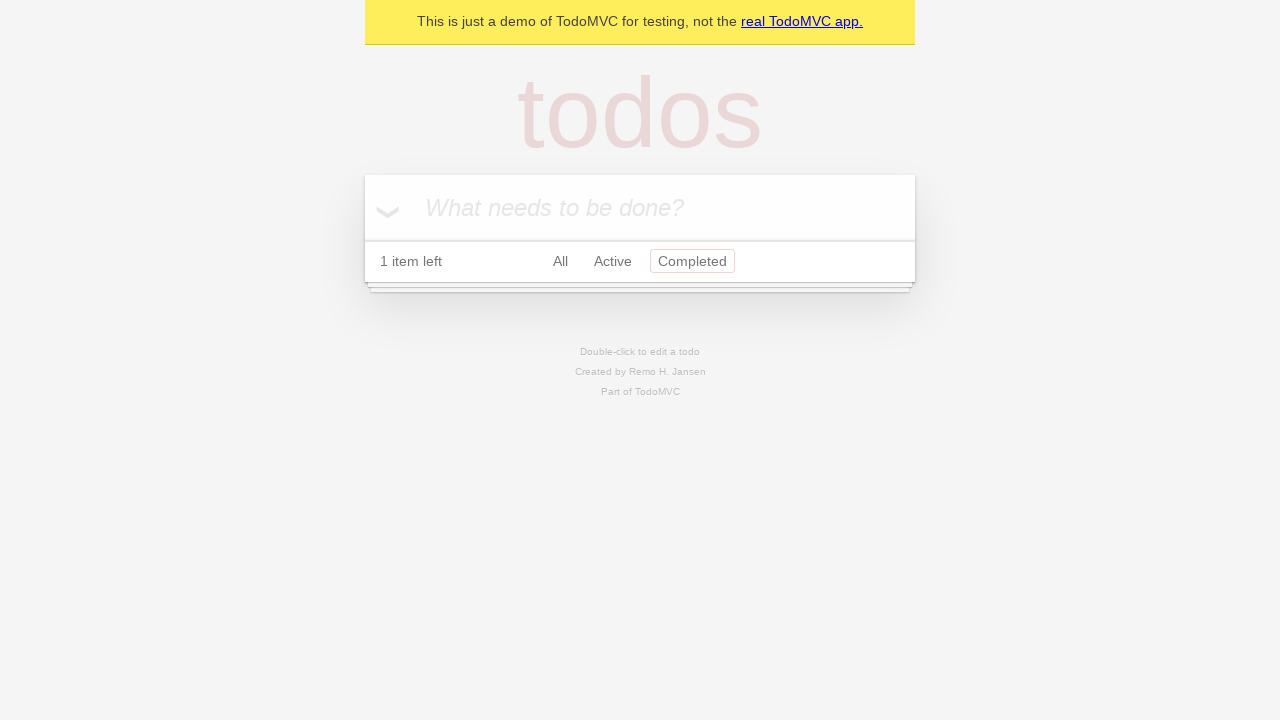

Verified All filter does not have 'selected' class after clicking Completed
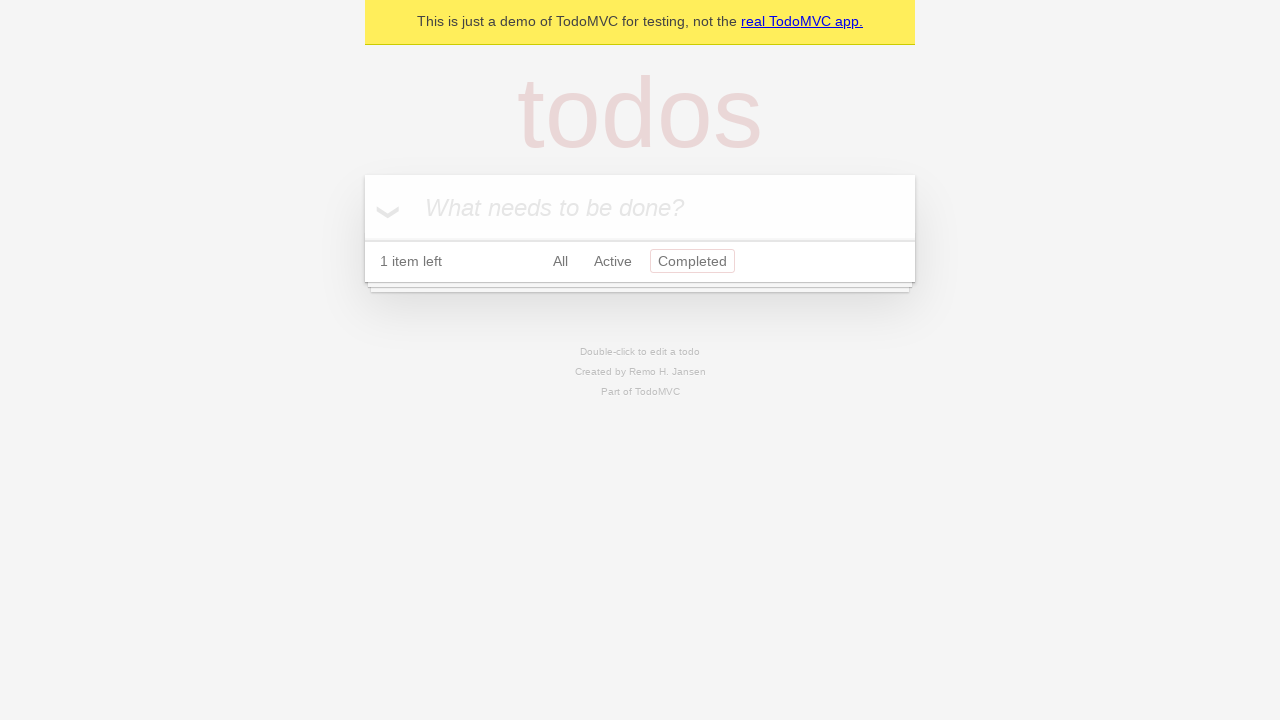

Verified Active filter does not have 'selected' class
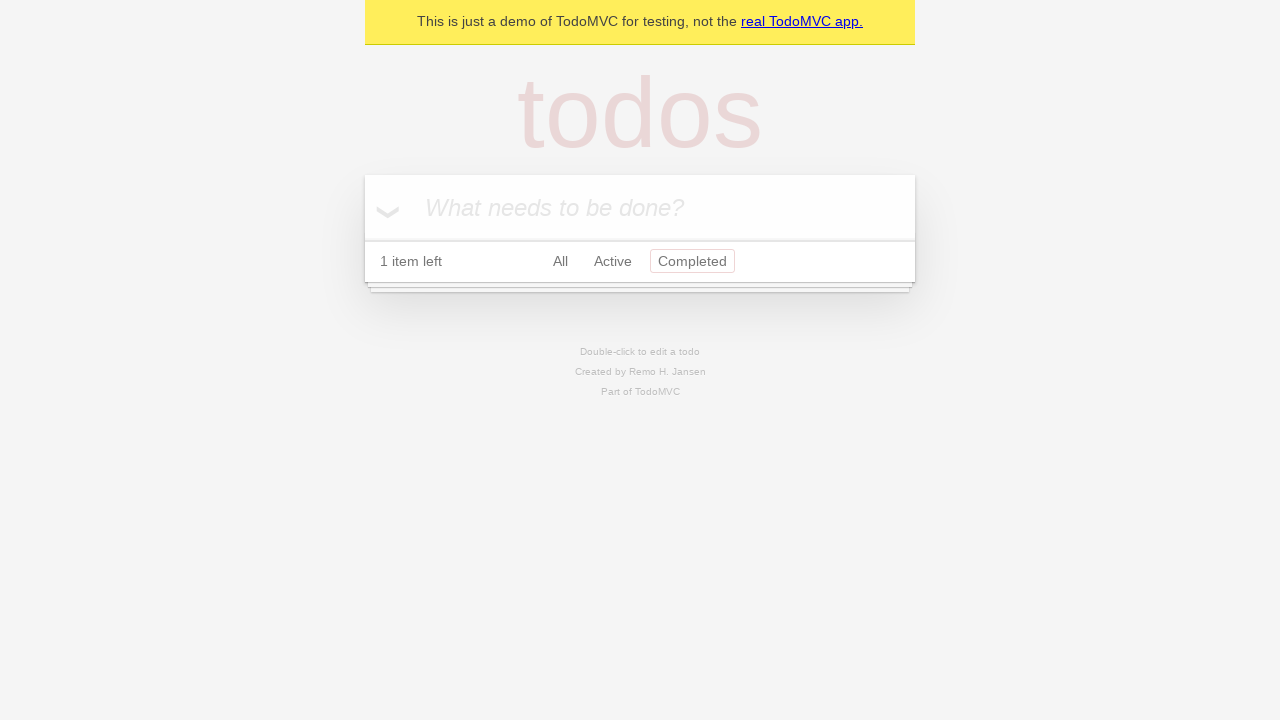

Verified Completed filter has 'selected' class after being clicked
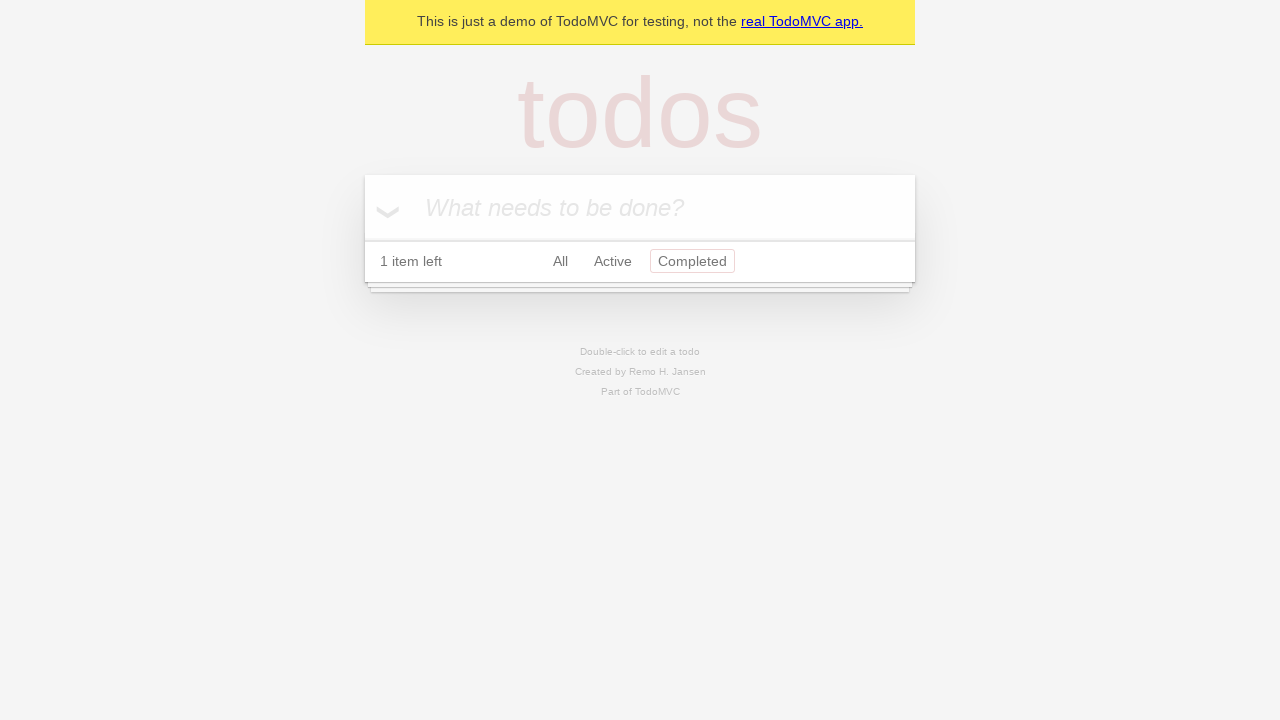

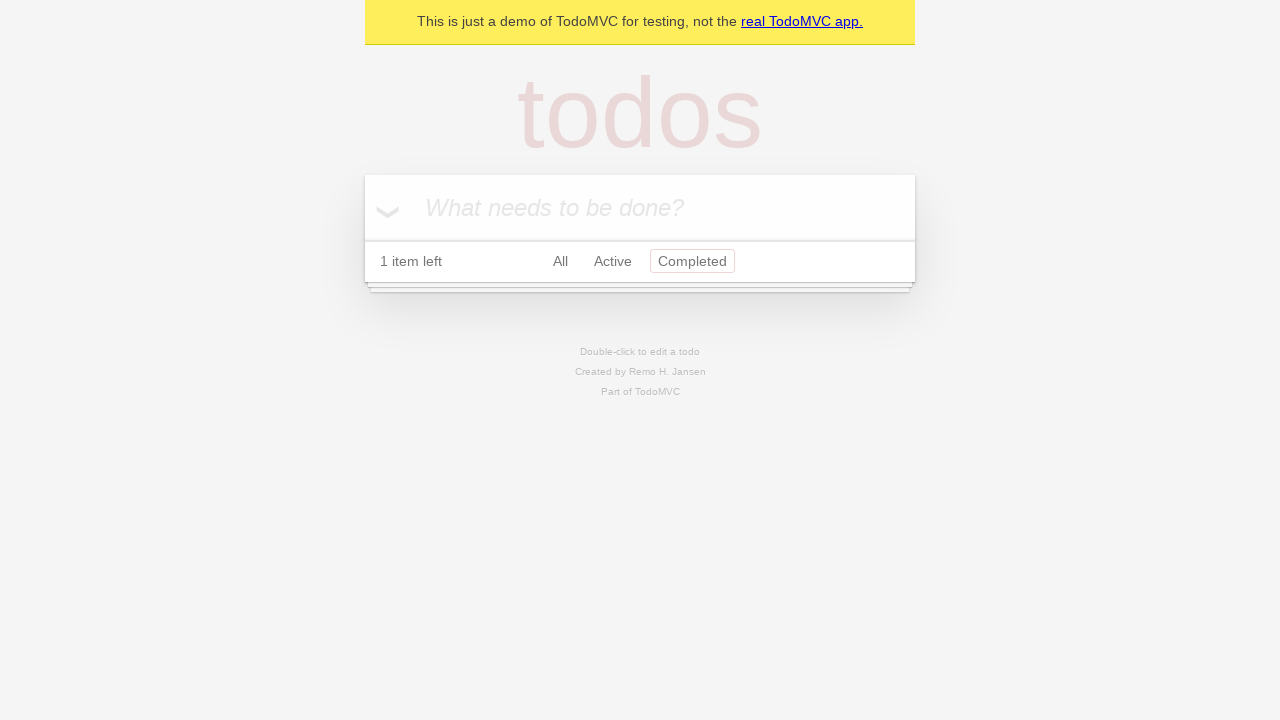